Tests that the registration form can be submitted successfully with only the required fields filled (first name, last name, gender, phone number).

Starting URL: https://demoqa.com/automation-practice-form

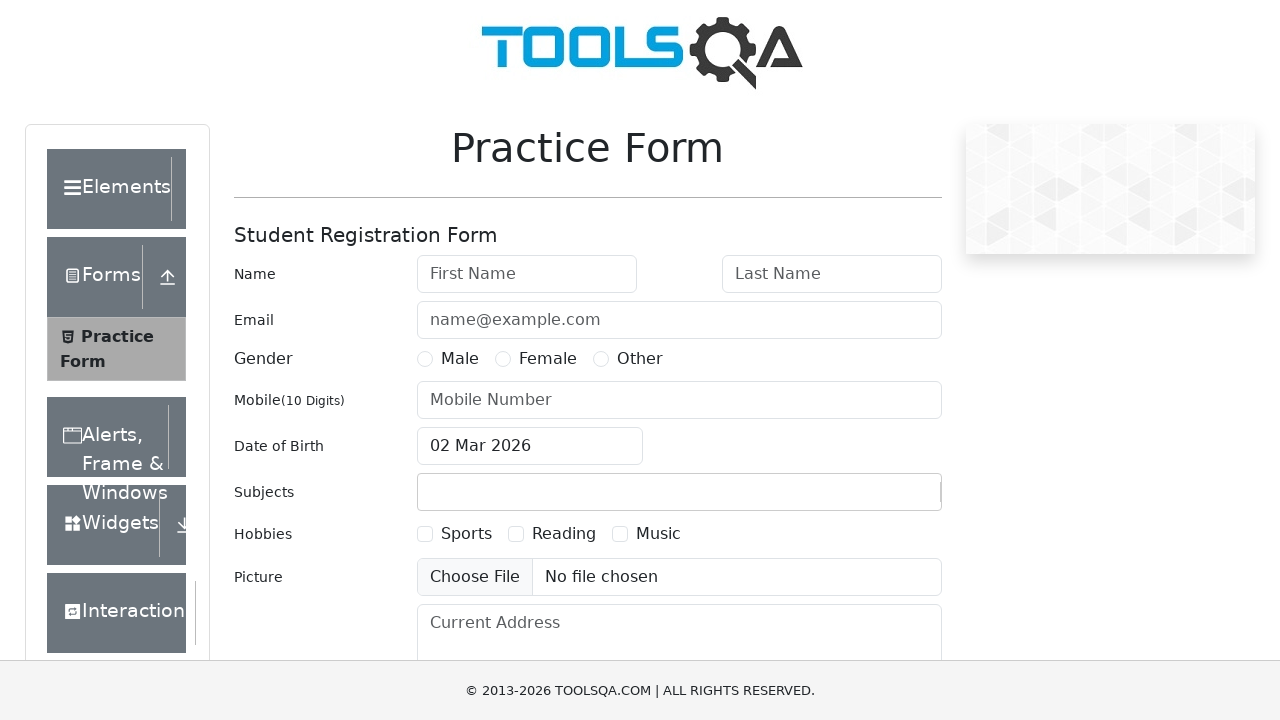

Removed footer ad banner
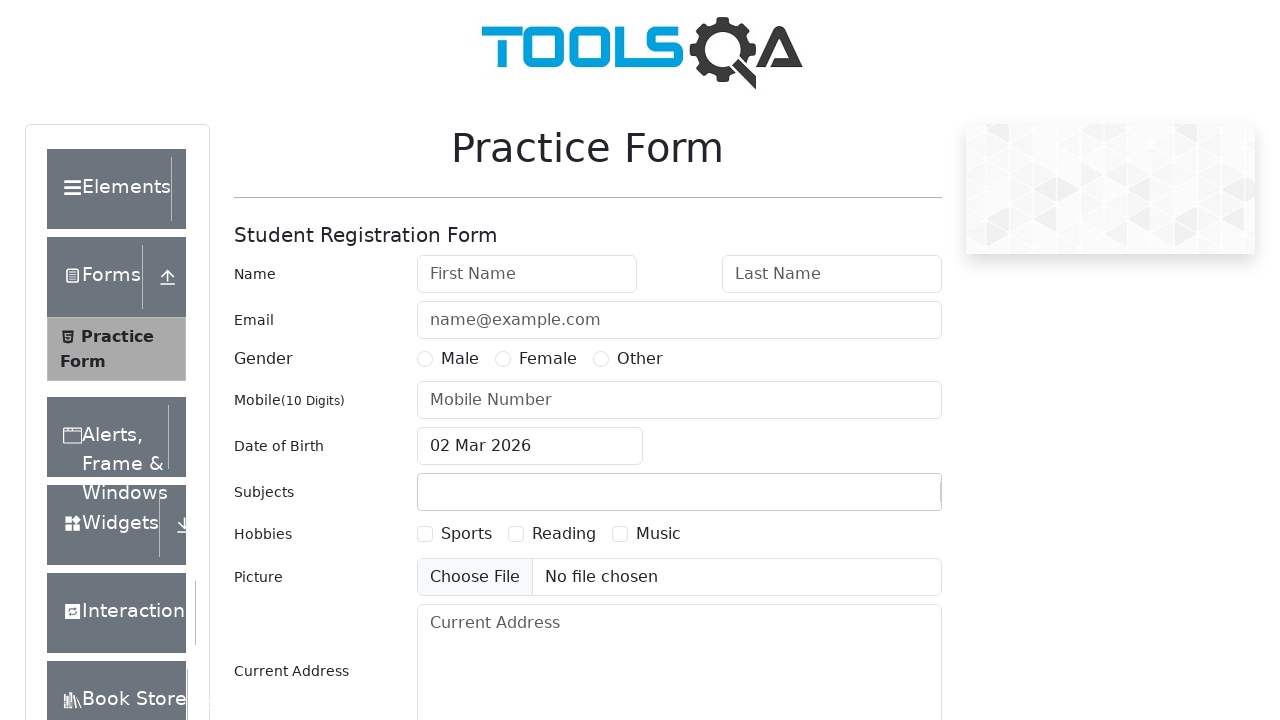

Removed fixed banner ad
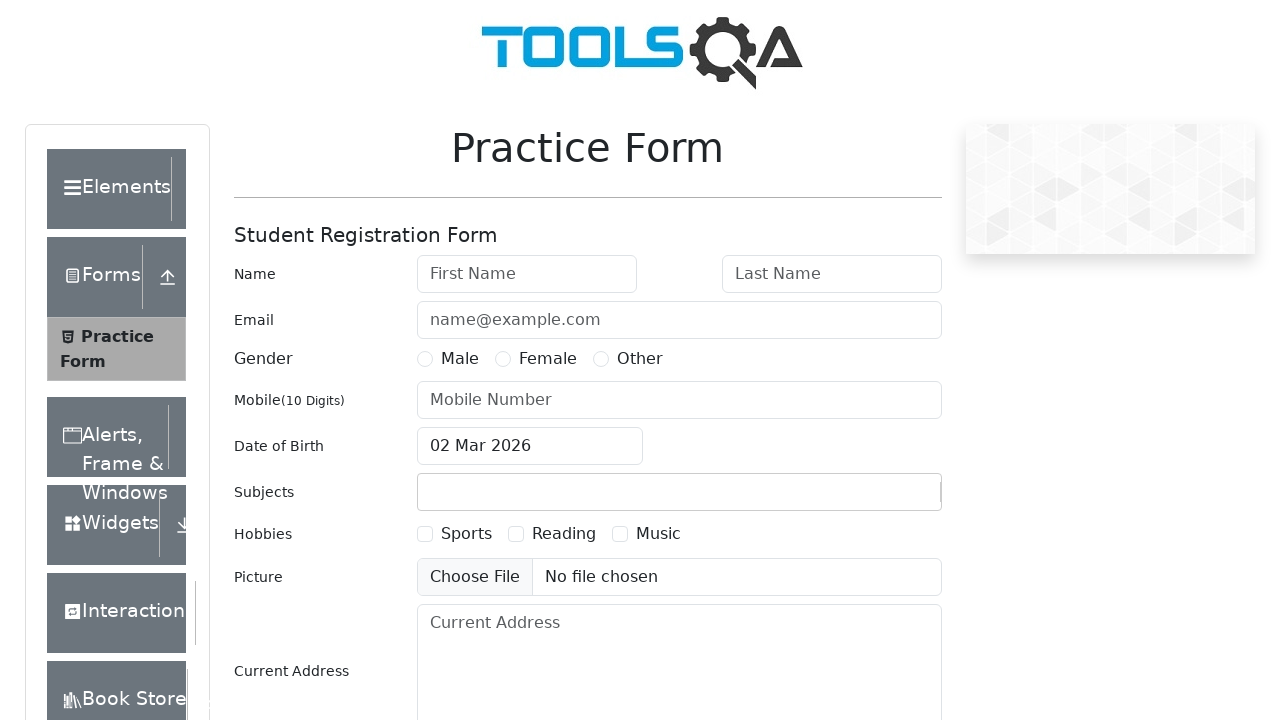

Filled first name field with 'Sarah' on #firstName
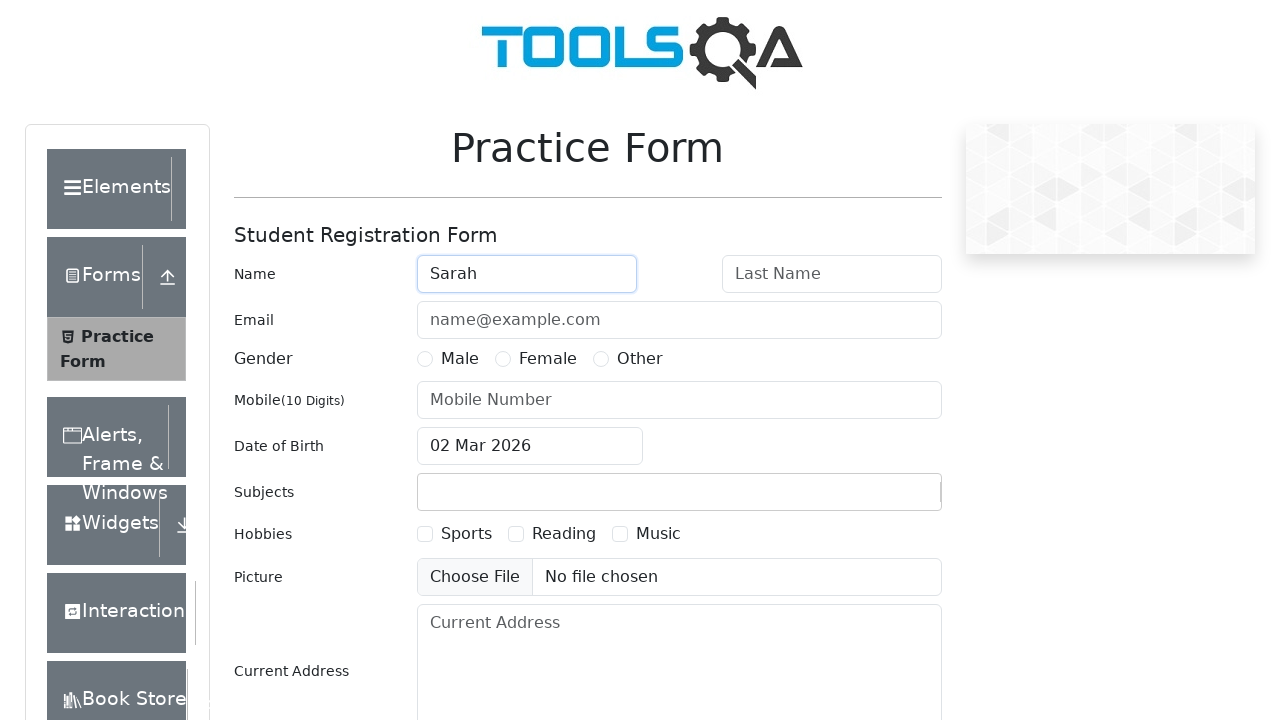

Filled last name field with 'Williams' on #lastName
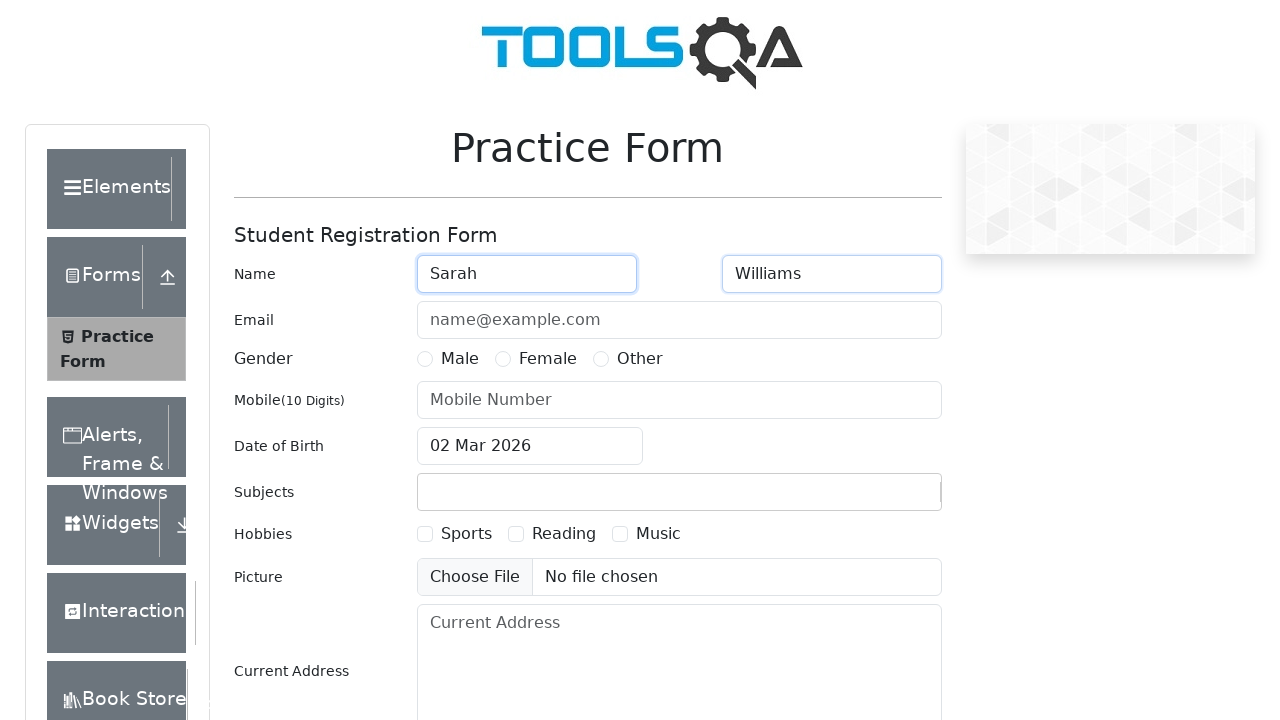

Selected gender: Female at (548, 359) on label[for='gender-radio-2']
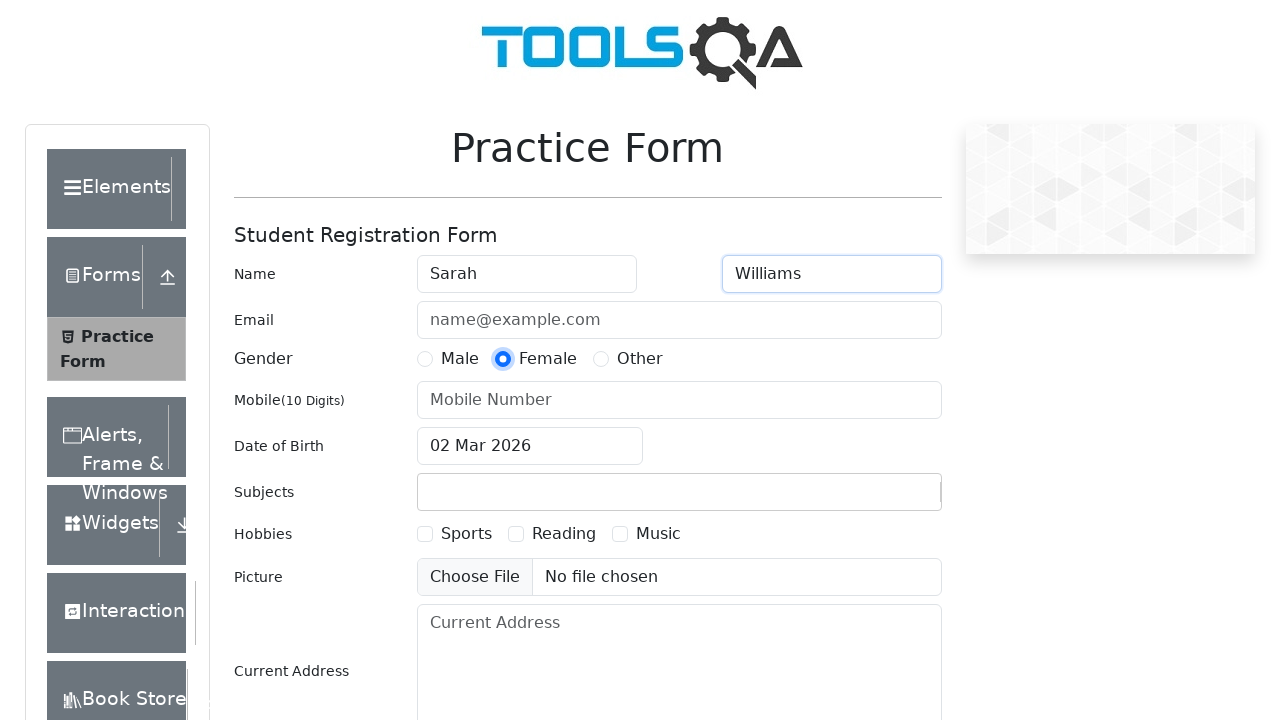

Filled phone number field with '9876543210' on #userNumber
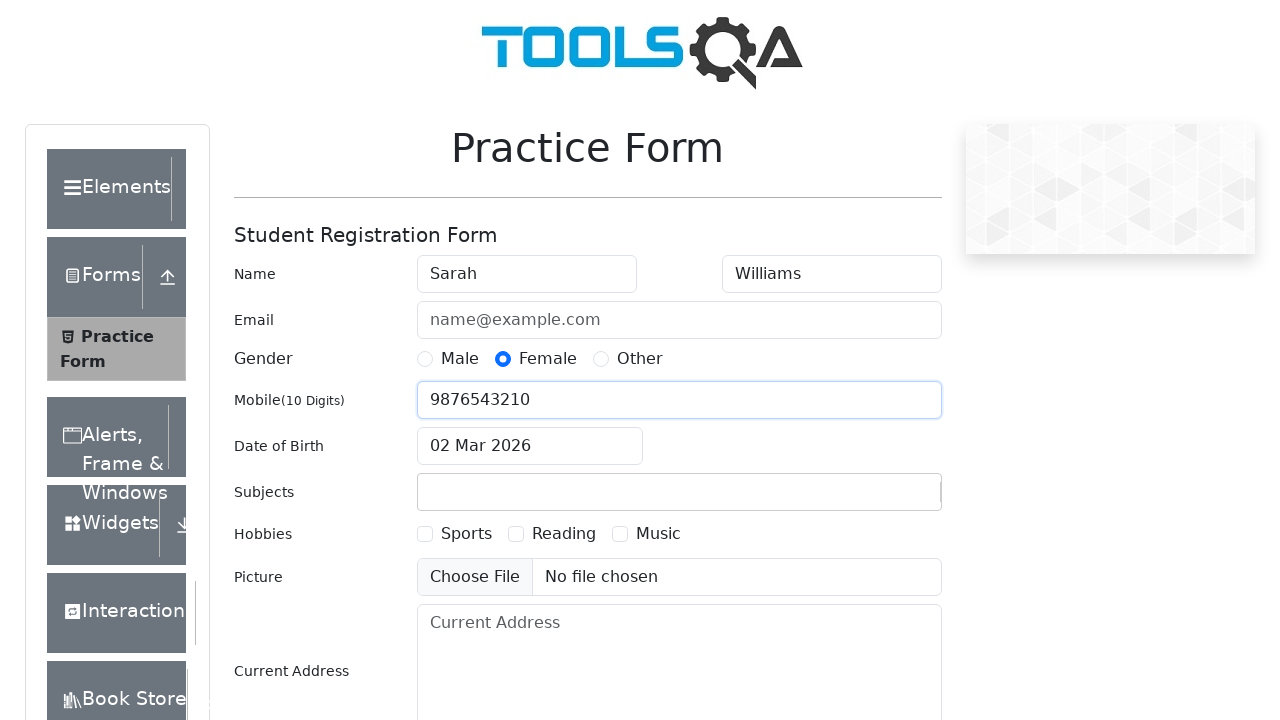

Clicked submit button to register at (885, 499) on #submit
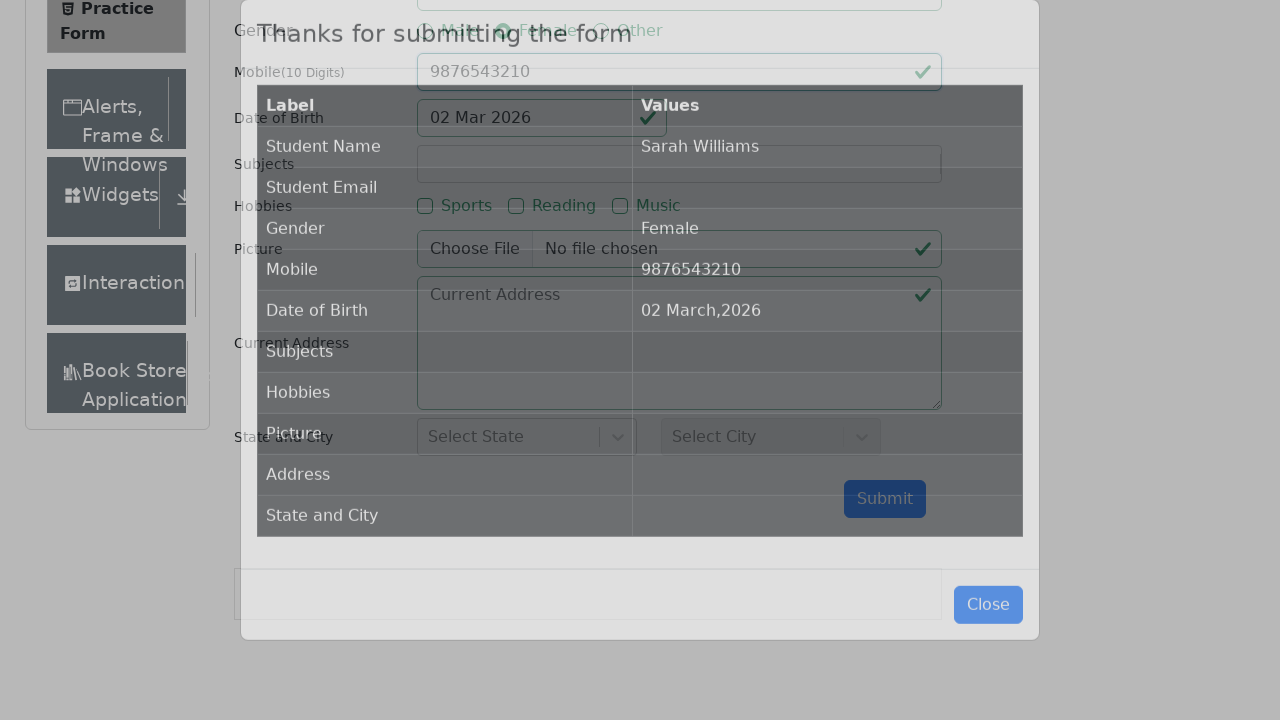

Registration results modal appeared successfully
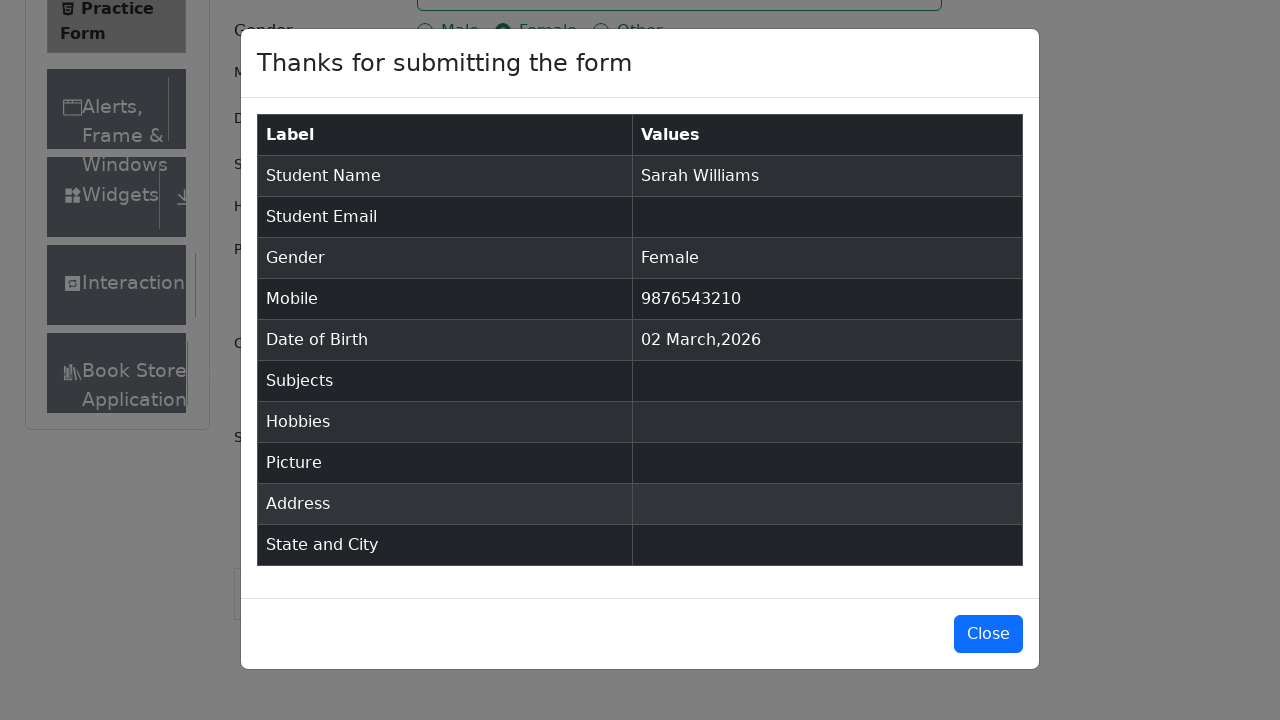

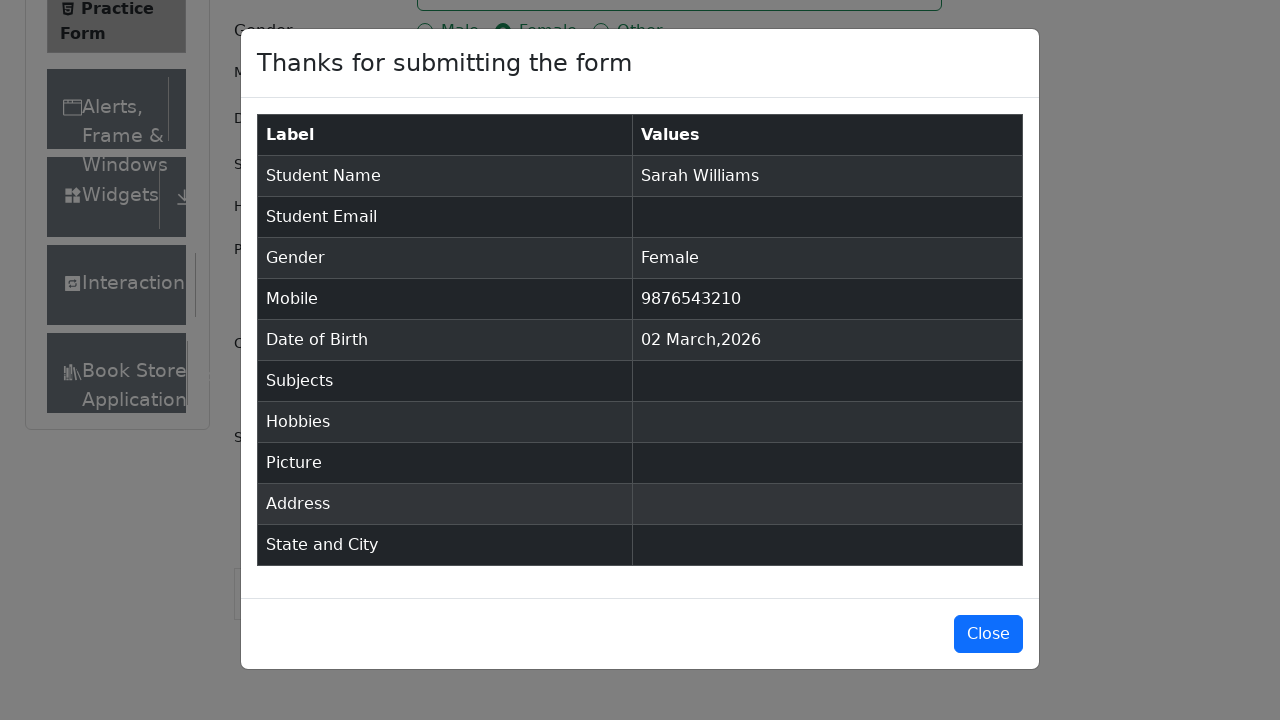